Tests browser alert handling by clicking a button to trigger an alert, accepting it, then reading a displayed value, calculating a mathematical result based on that value, and submitting the answer.

Starting URL: http://suninjuly.github.io/alert_accept.html

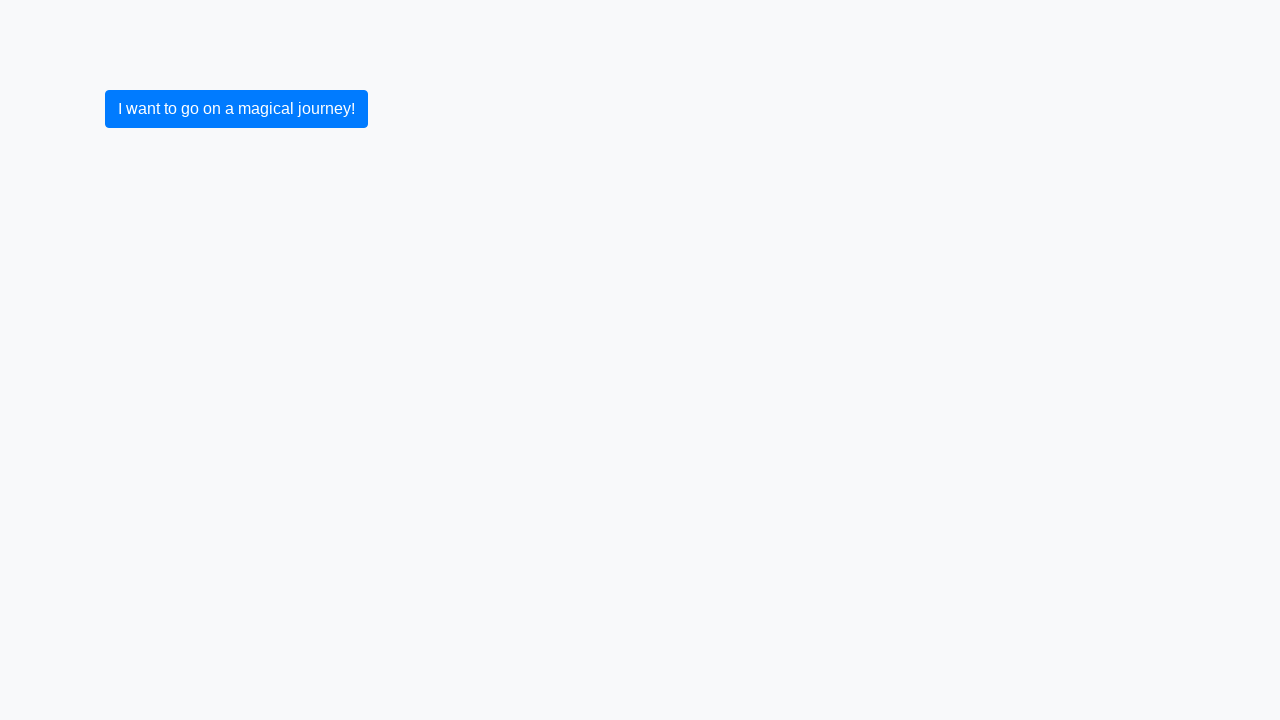

Set up dialog handler to accept alerts
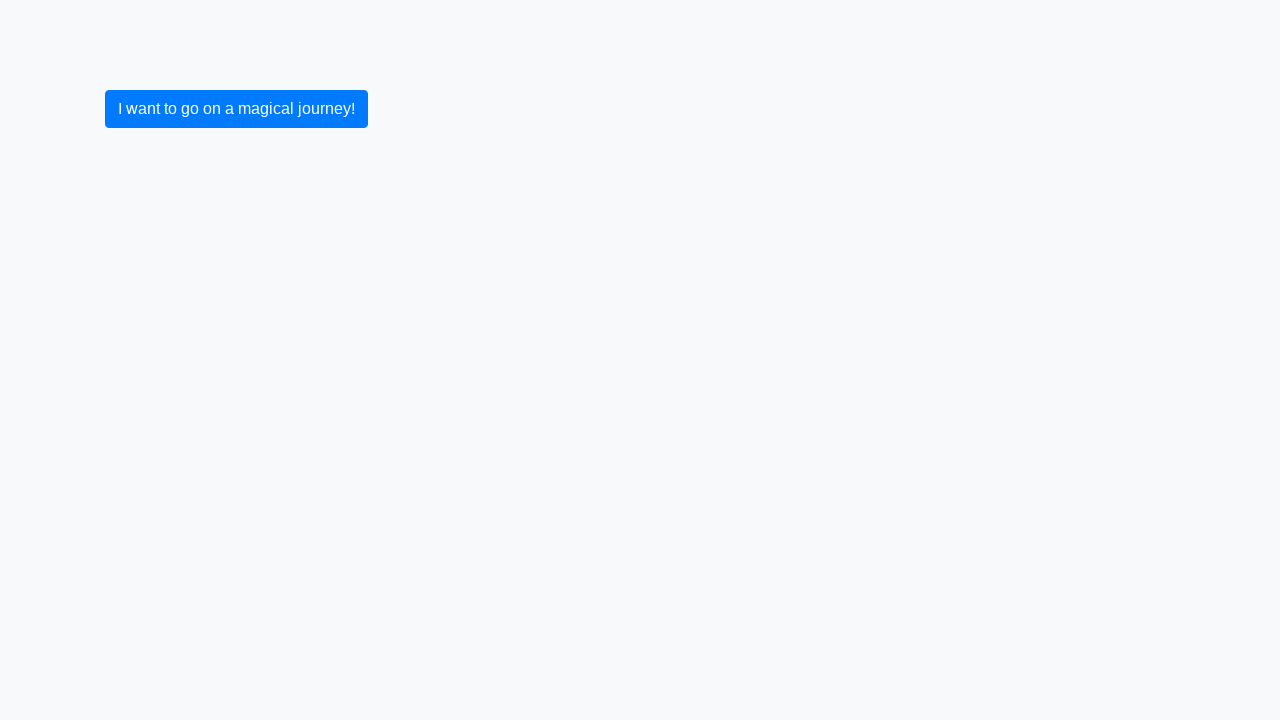

Navigated to alert_accept.html
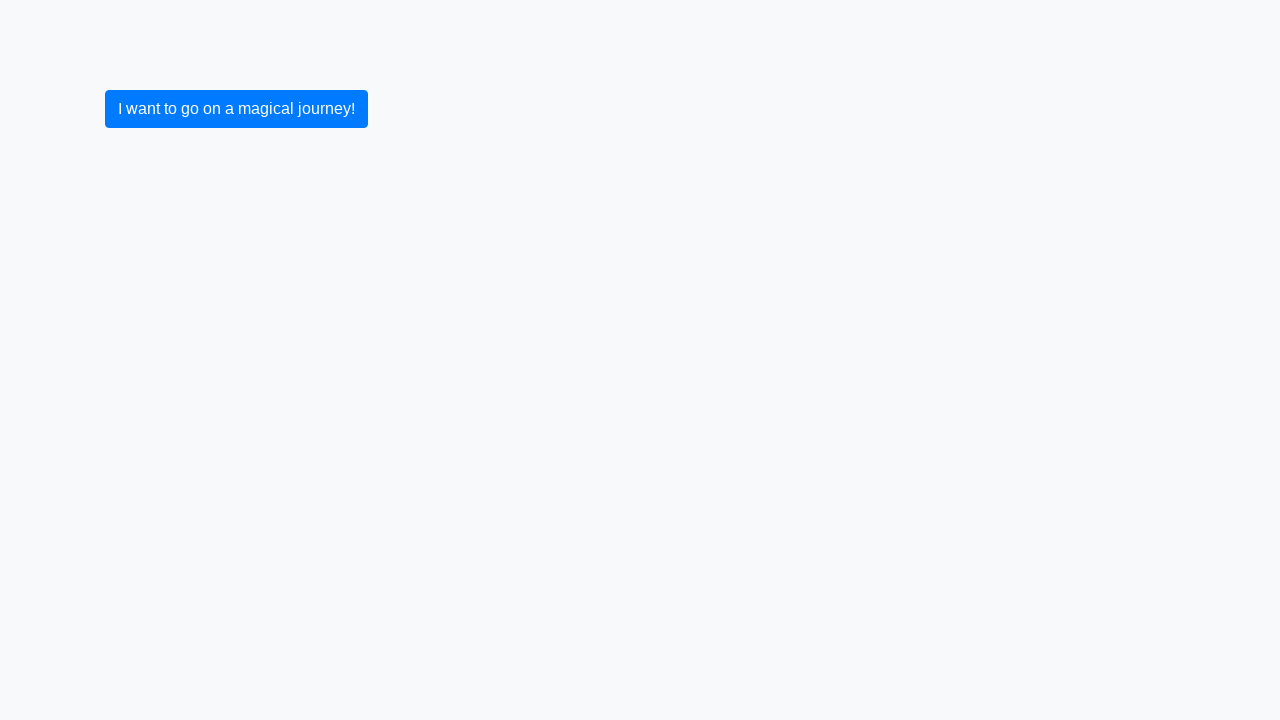

Clicked primary button to trigger alert at (236, 109) on .btn.btn-primary
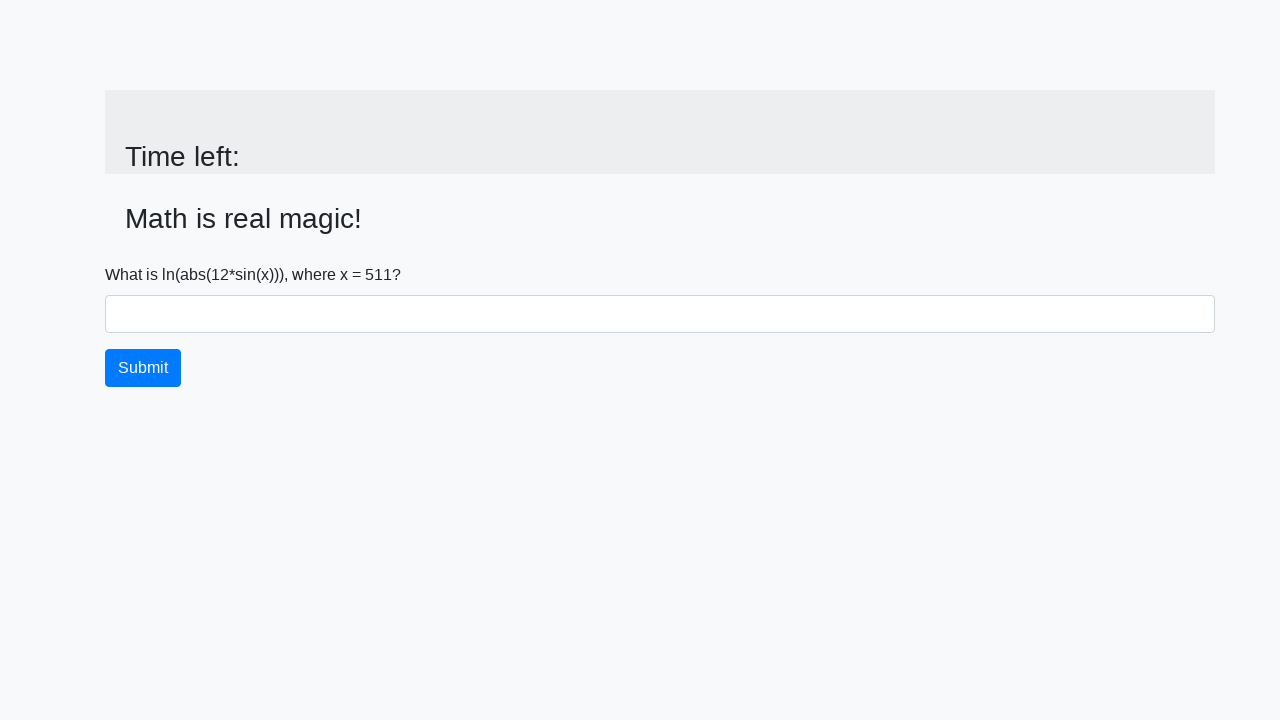

Alert accepted and input_value element is now visible
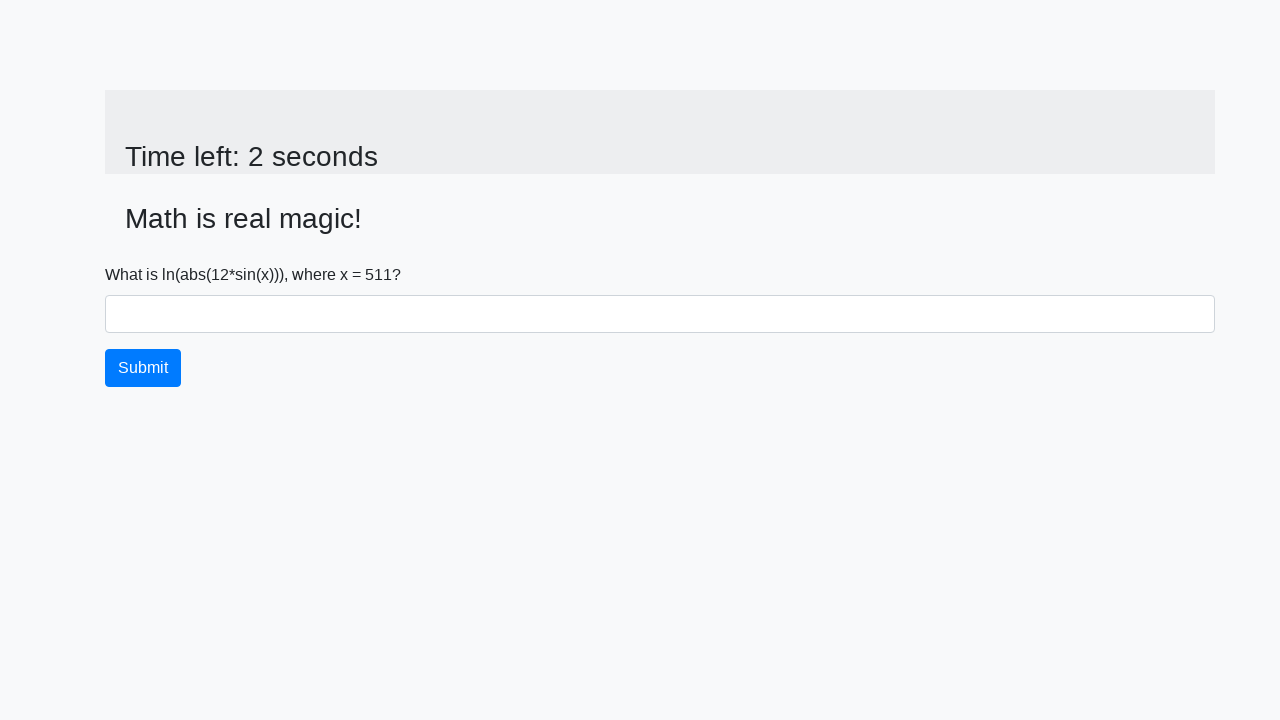

Retrieved x_value from page: 511
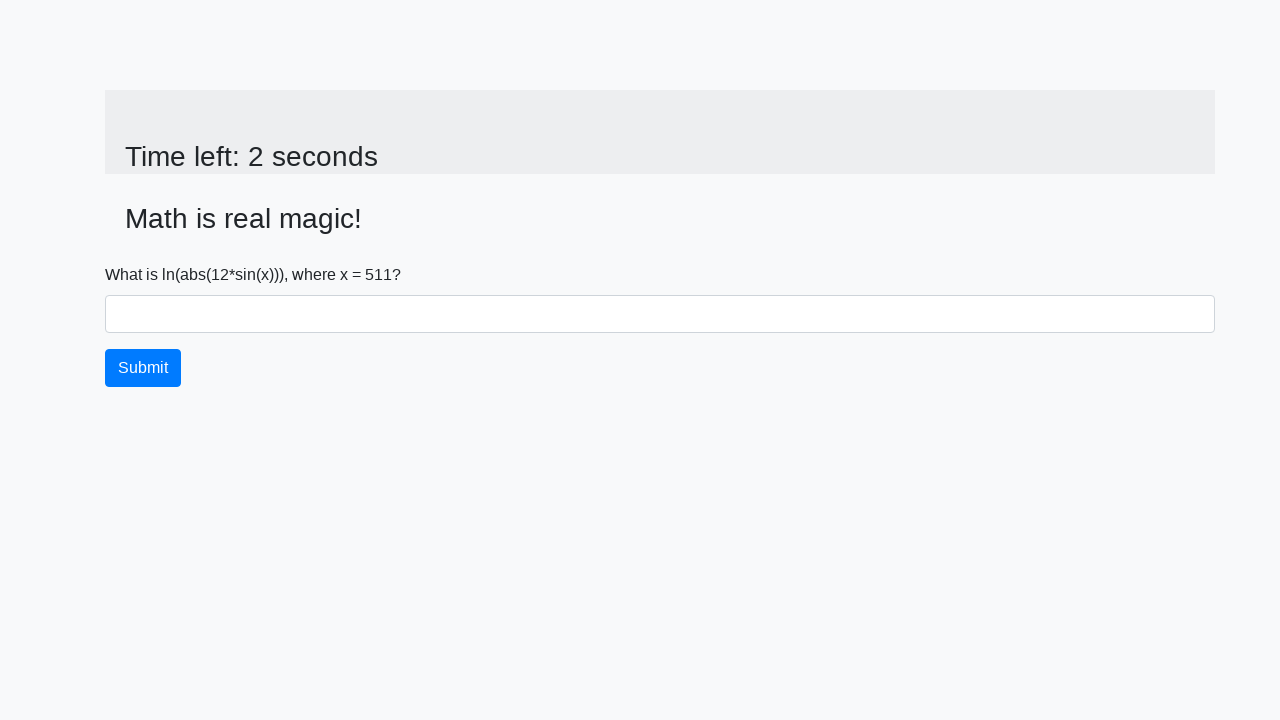

Calculated mathematical result: 2.359083076326619
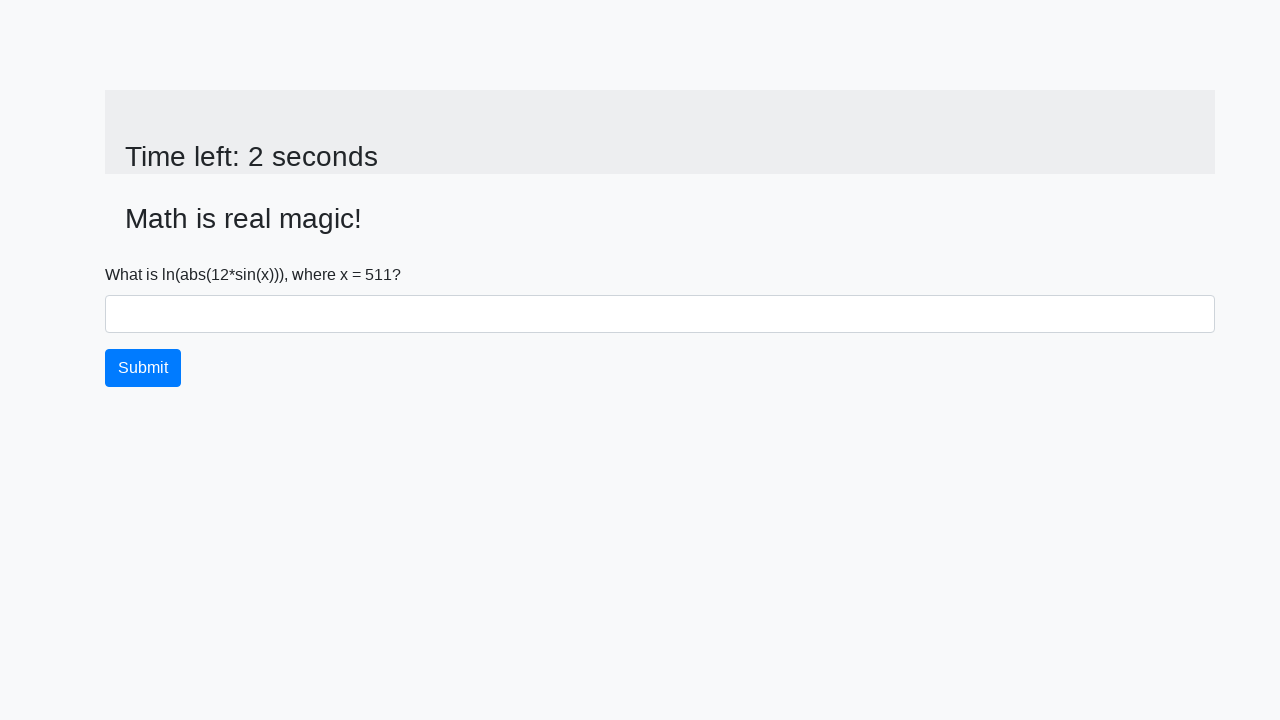

Filled answer field with calculated result on #answer
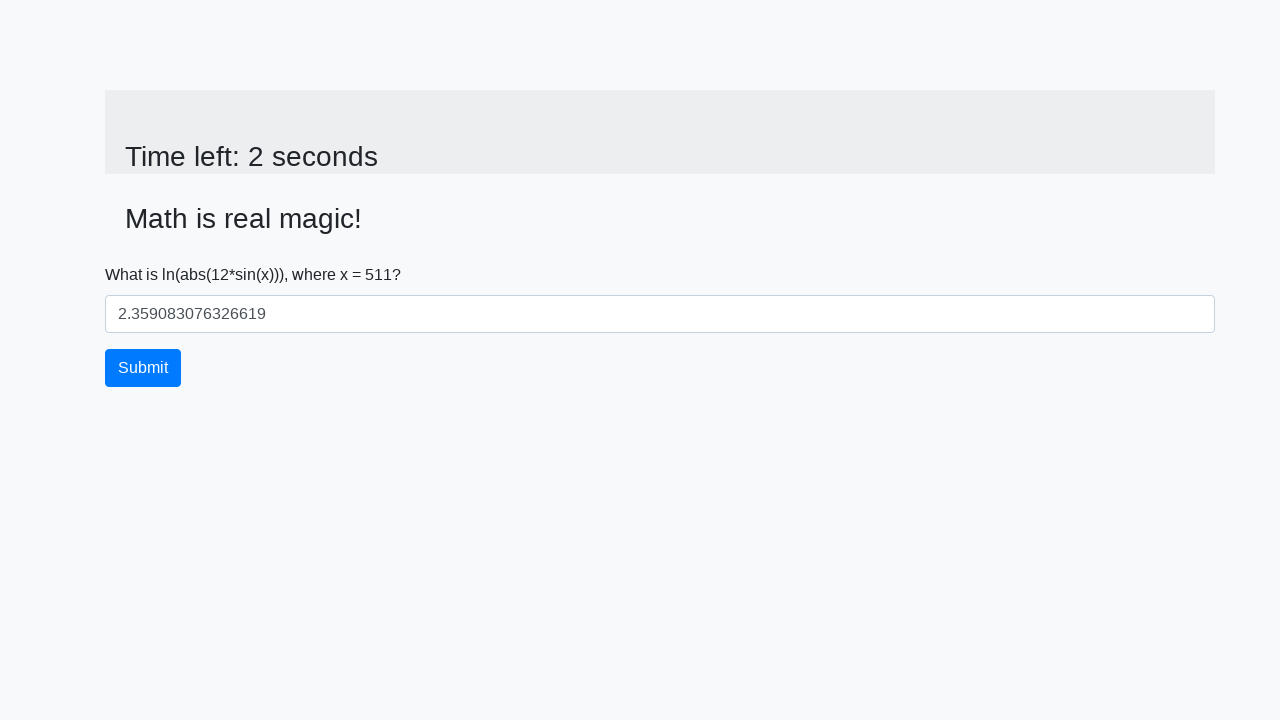

Clicked submit button to submit answer at (143, 368) on .btn.btn-primary
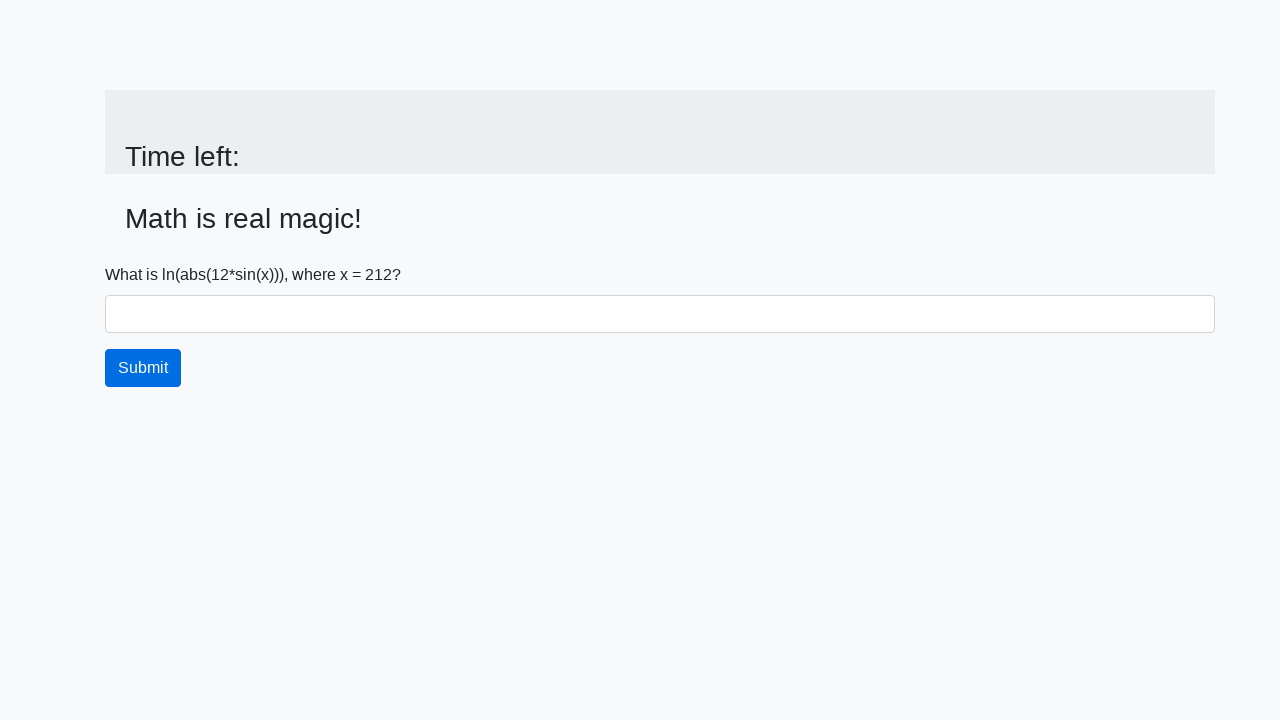

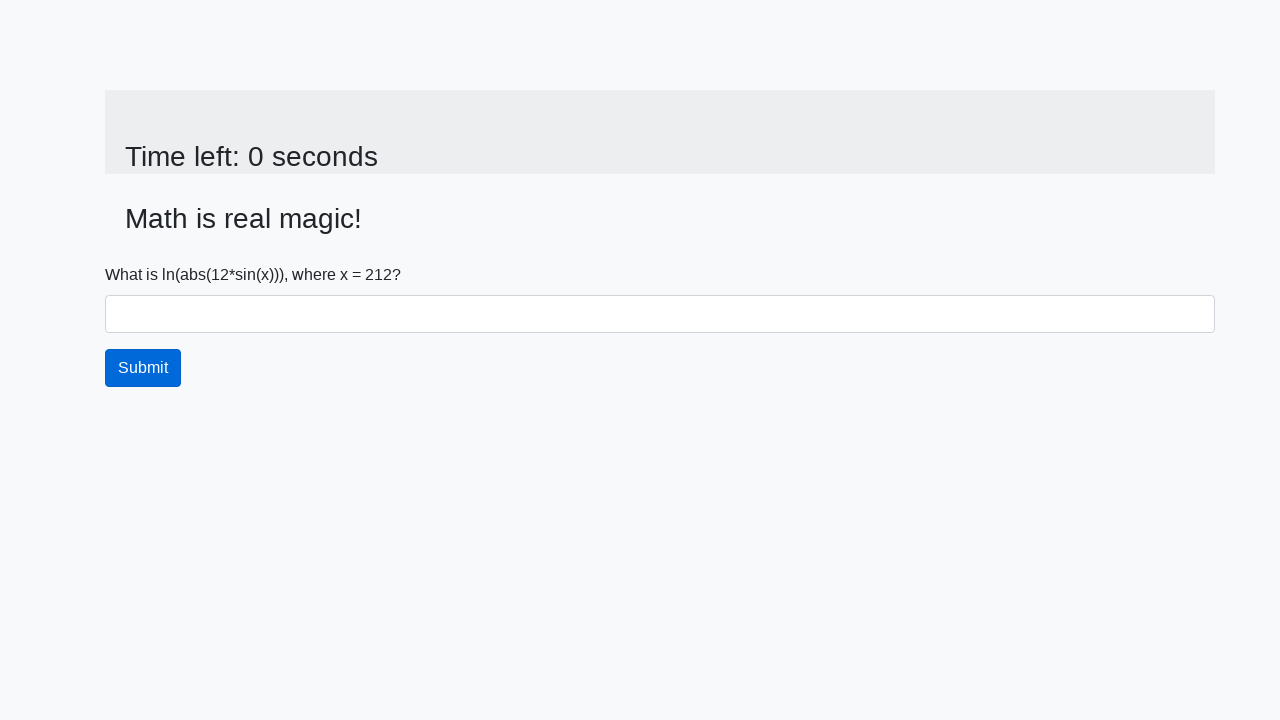